Navigates to QA Click Academy practice page and retrieves the page title

Starting URL: https://qaclickacademy.com/practice.php

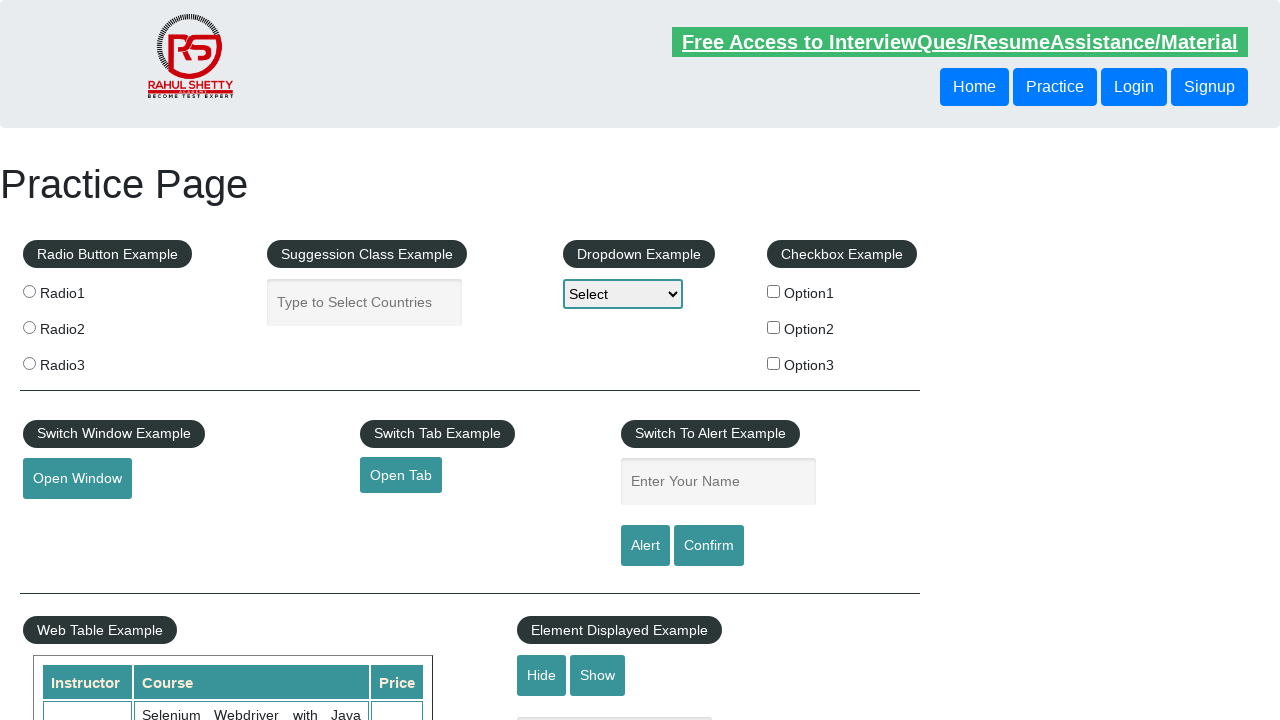

Navigated to QA Click Academy practice page
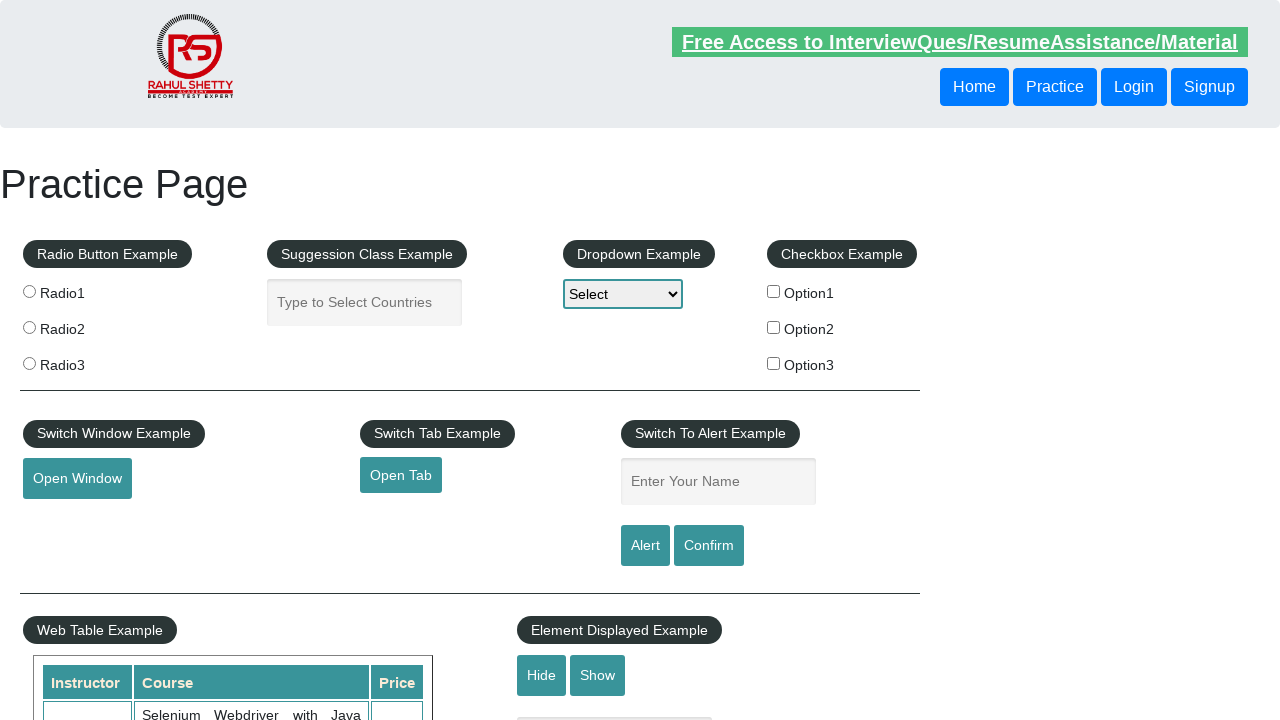

Retrieved and printed page title
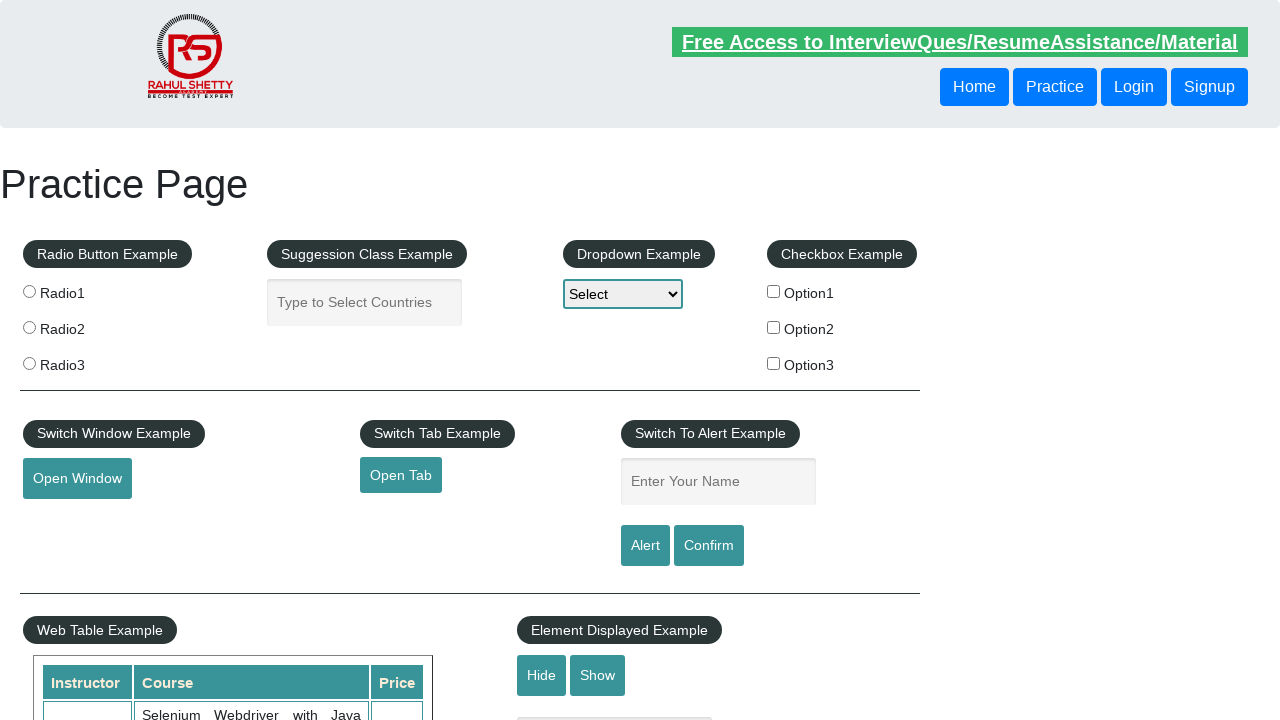

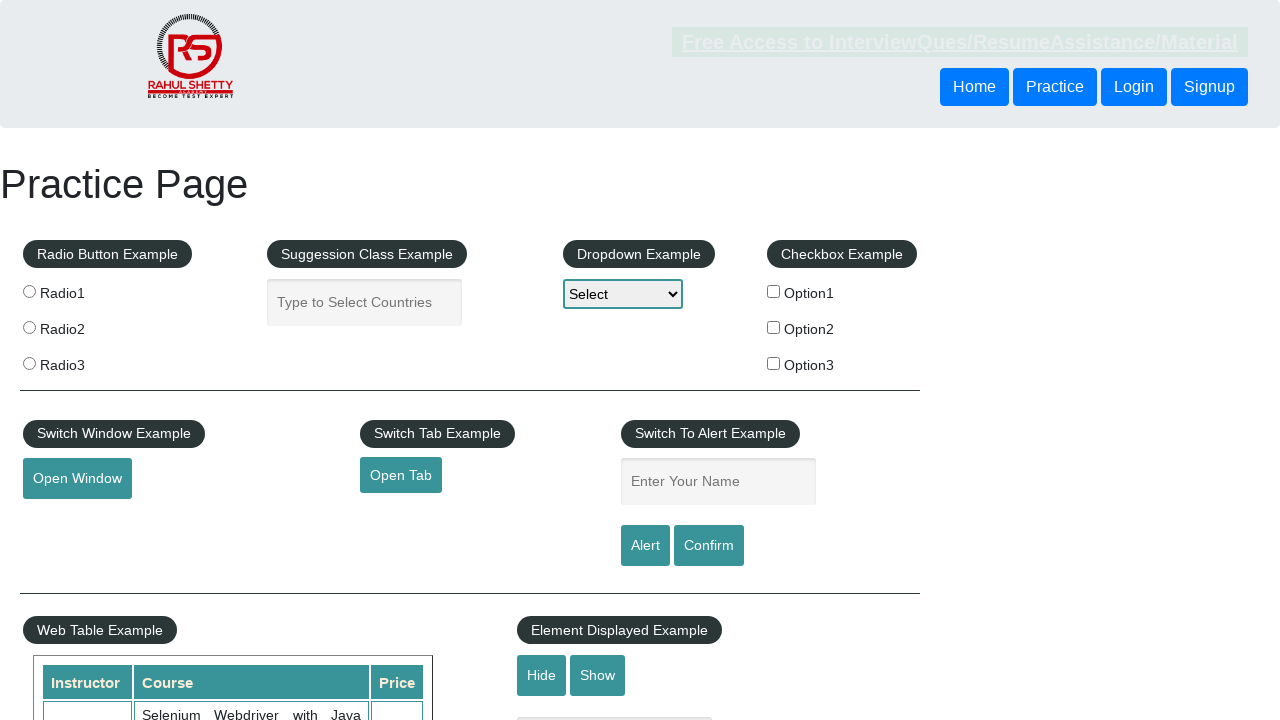